Navigates to the practice automation testing site, clicks on the "My Account" link, and then clicks a button on the account page form.

Starting URL: http://practice.automationtesting.in/

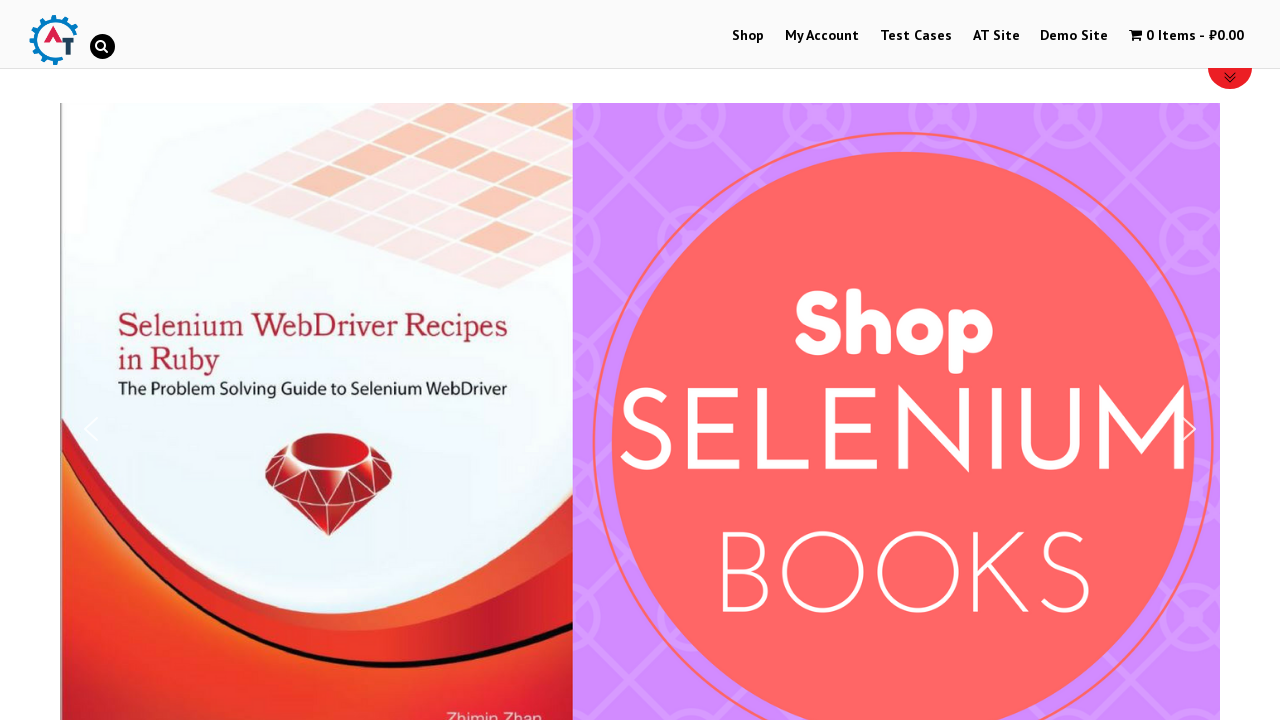

Clicked on 'My Account' link at (822, 36) on text=My Account
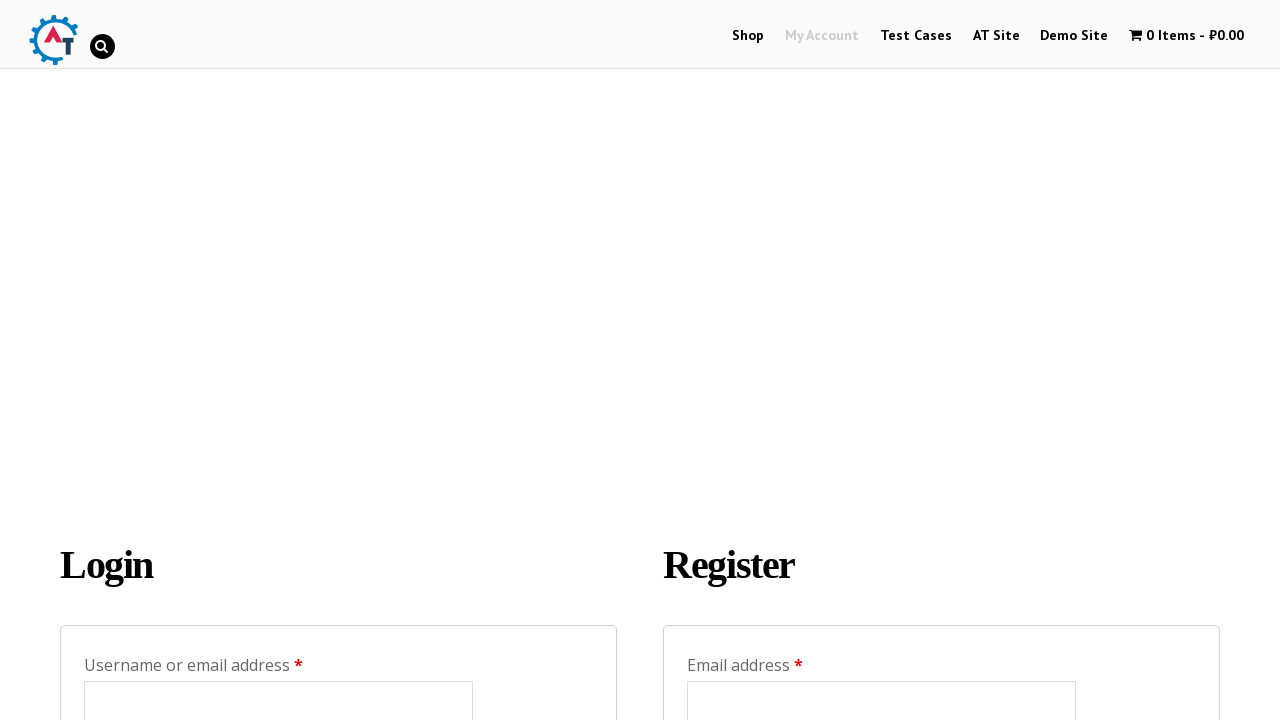

Account page loaded
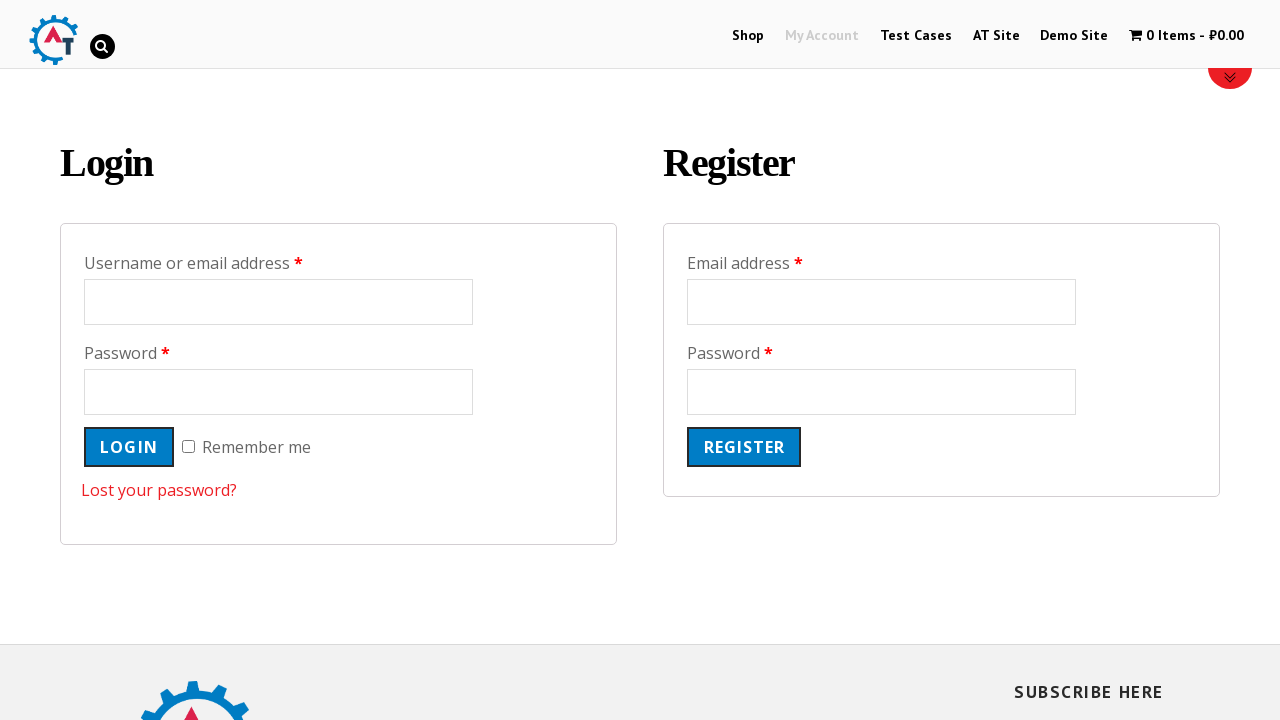

Clicked form button on account page at (744, 447) on xpath=//html/body/div[1]/div[2]/div/div/div/div/div[1]/div/div[2]/form/p[3]/inpu
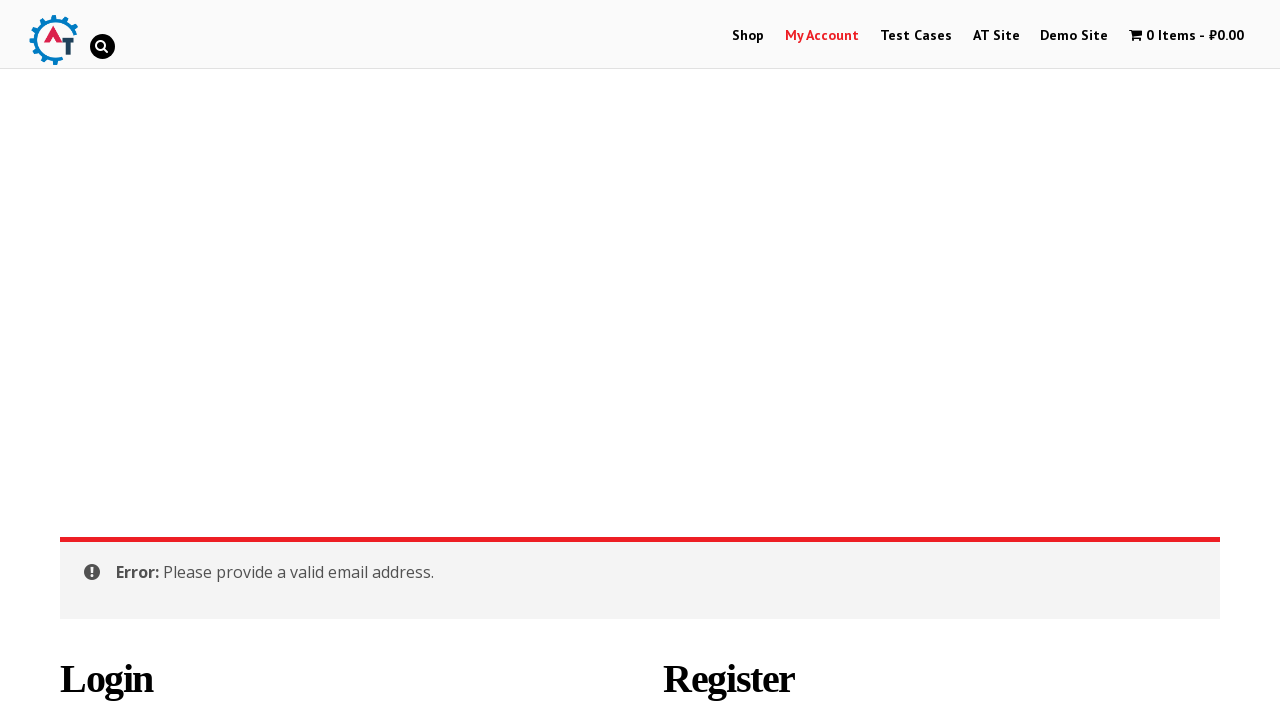

Page navigation or action completed
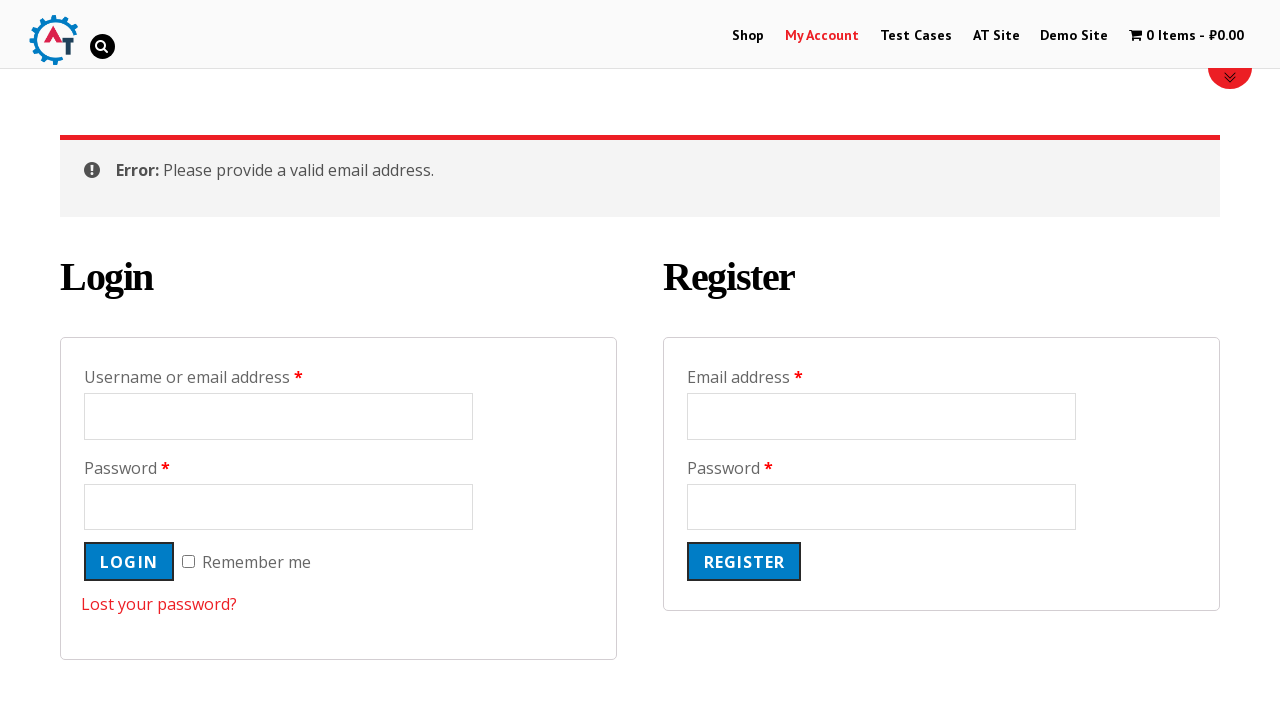

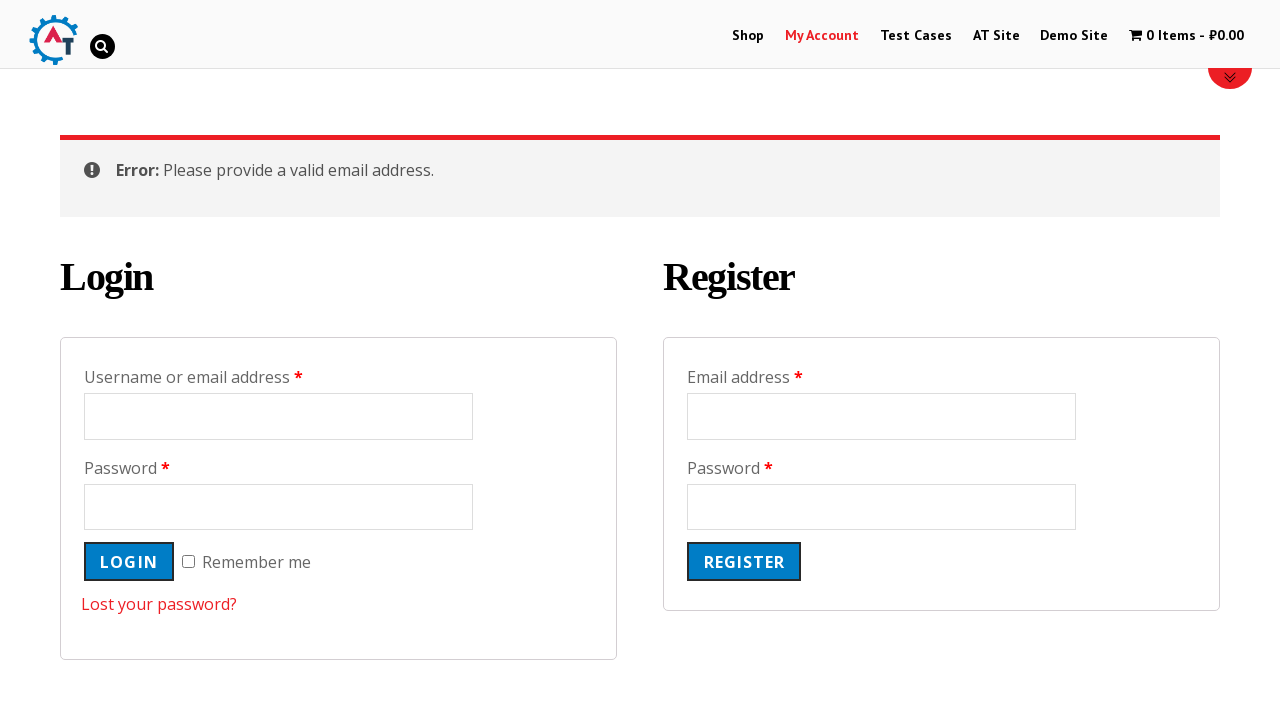